Tests a registration form by filling in first name, last name, and email fields, then submitting the form and verifying successful registration message

Starting URL: http://suninjuly.github.io/registration1.html

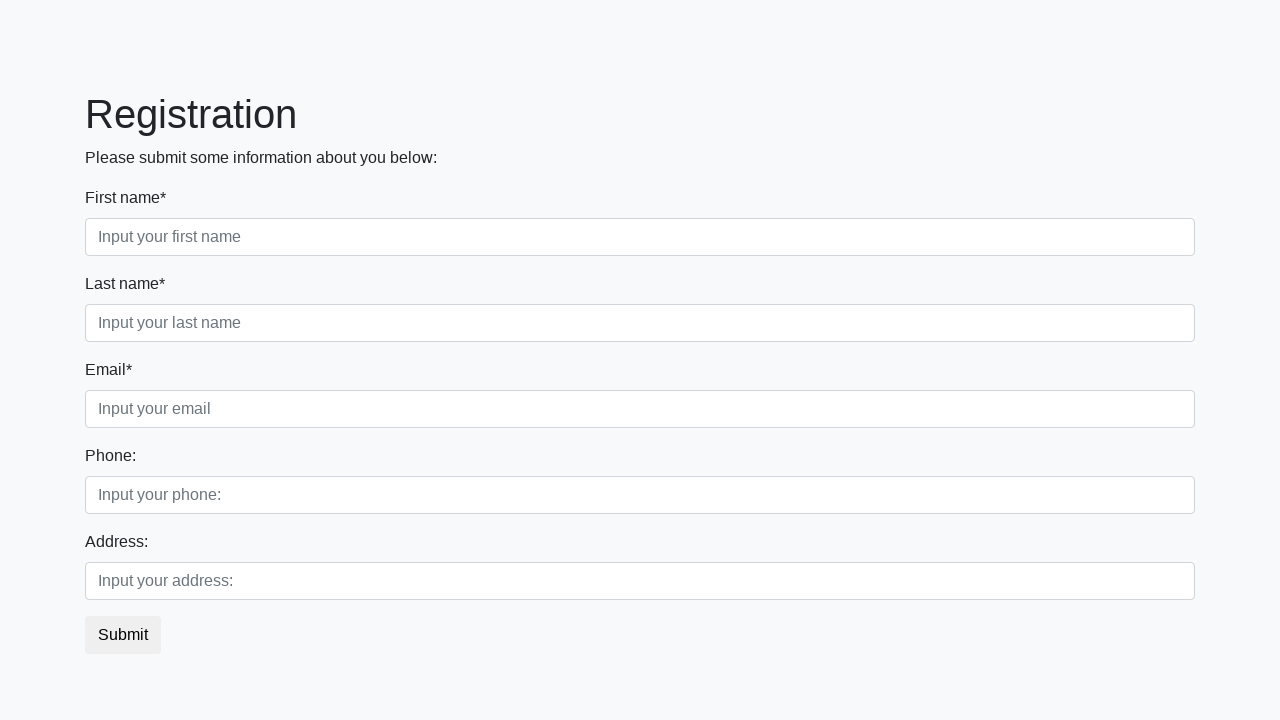

Filled first name field with 'Ivan' on .form-control.first
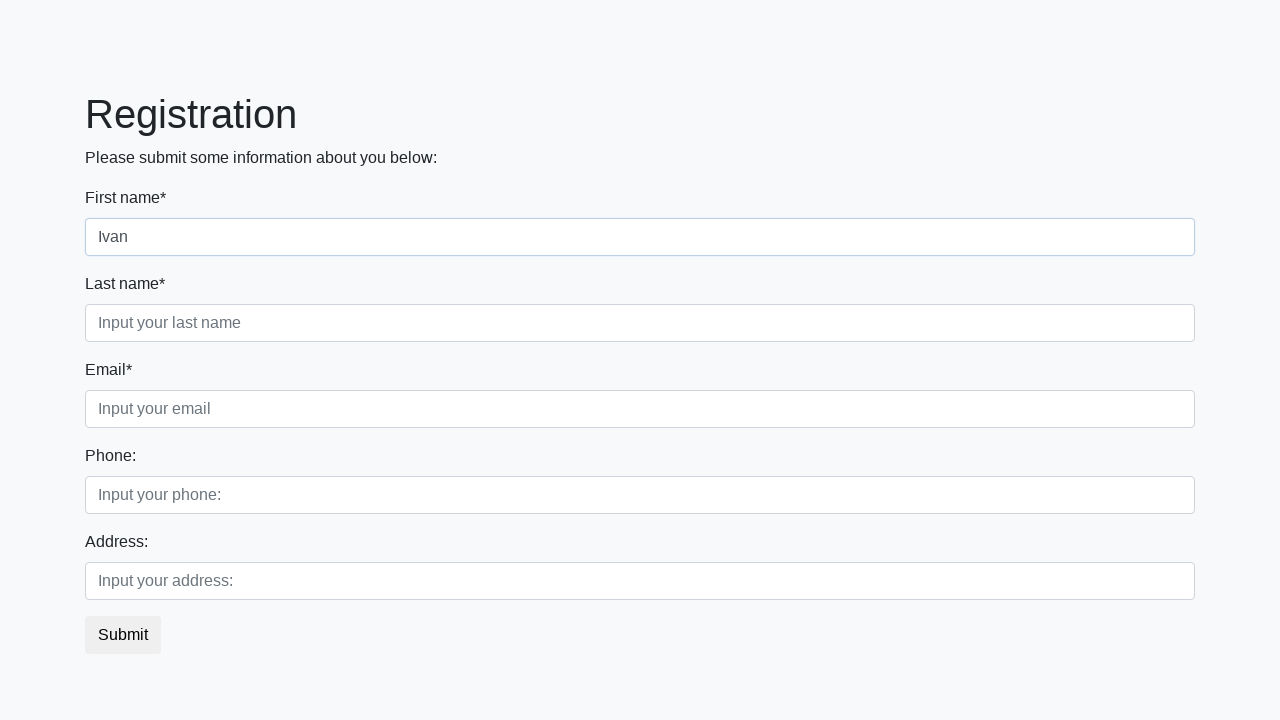

Filled last name field with 'Petrov' on input[placeholder='Input your last name']
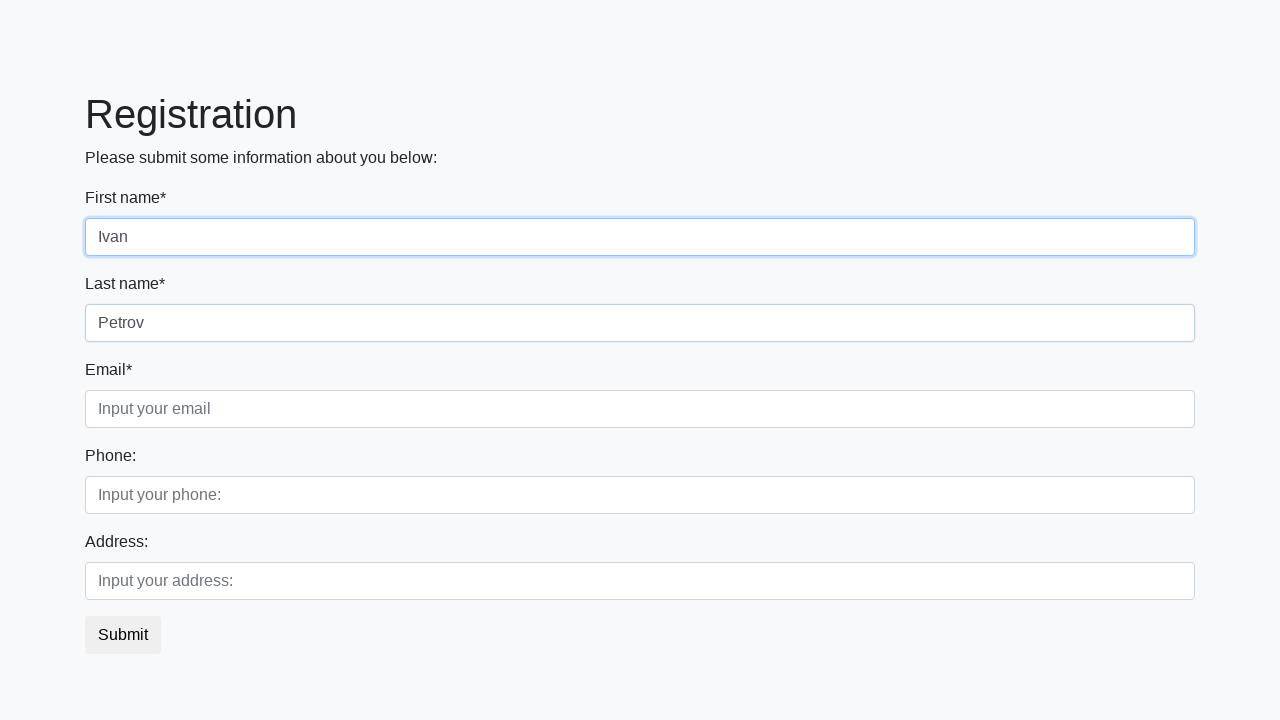

Filled email field with 'testuser@example.com' on .form-control.third
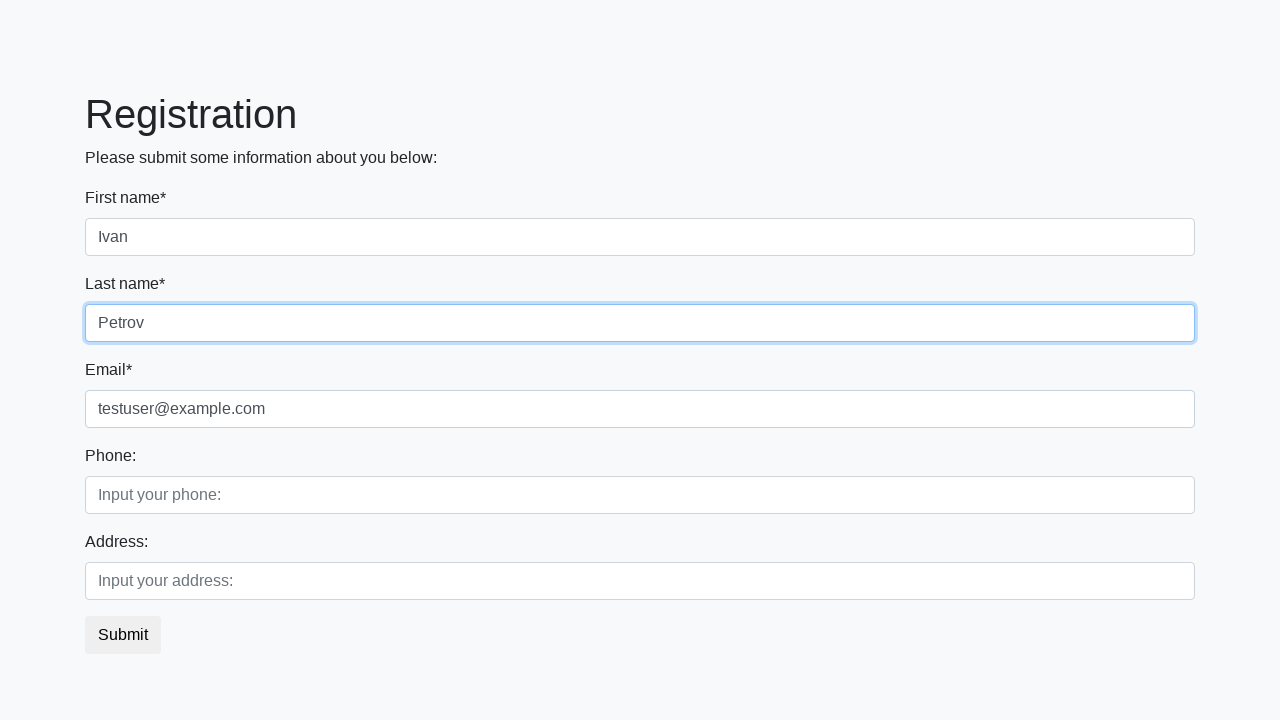

Clicked submit button to register at (123, 635) on button.btn
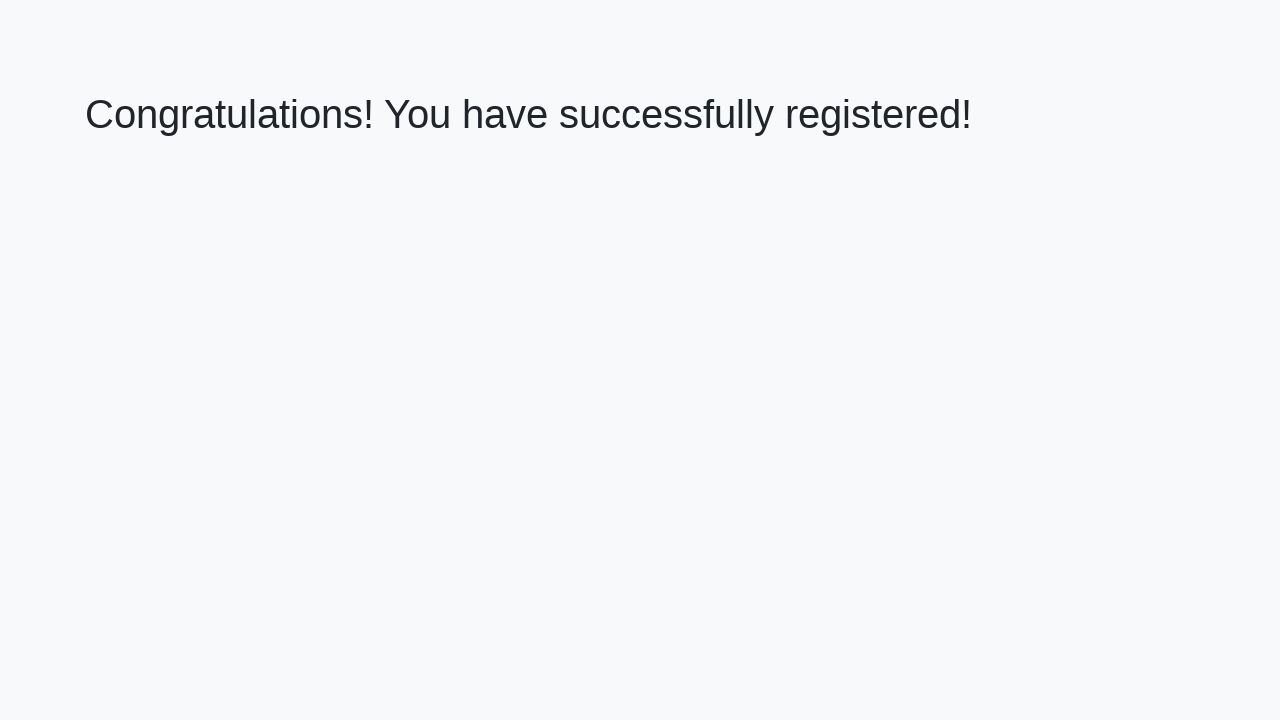

Success message appeared
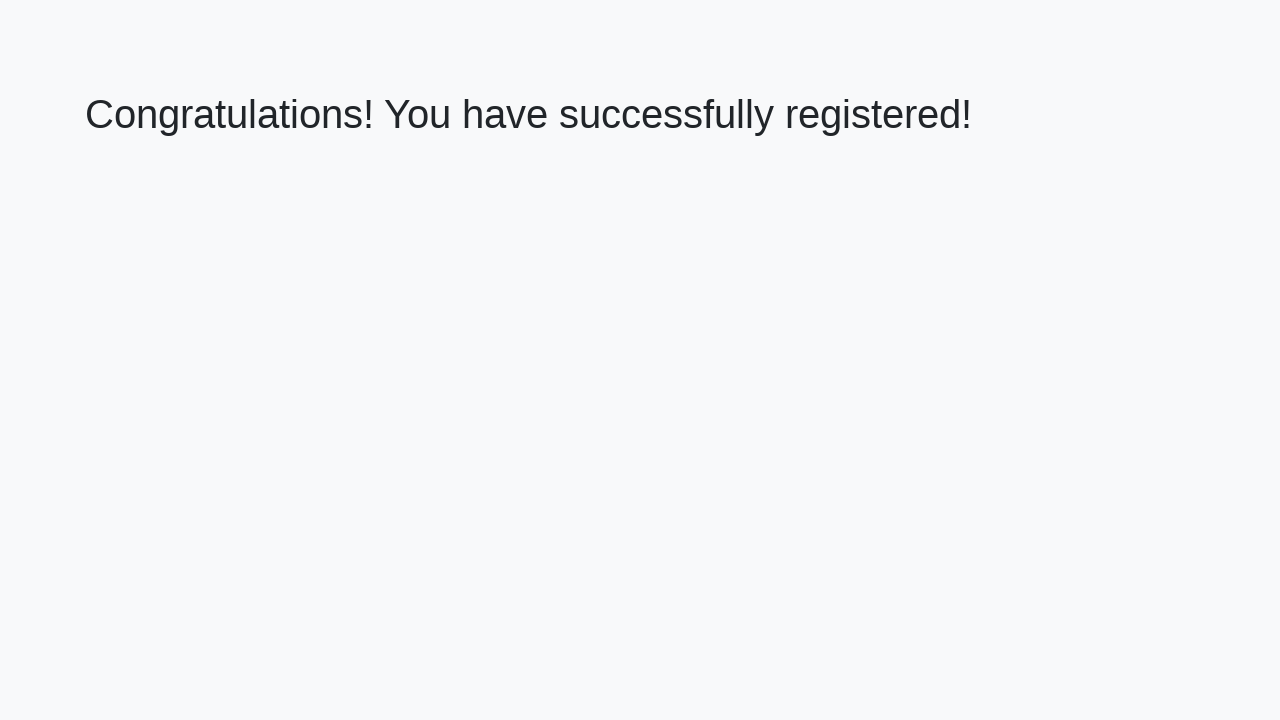

Retrieved success message text
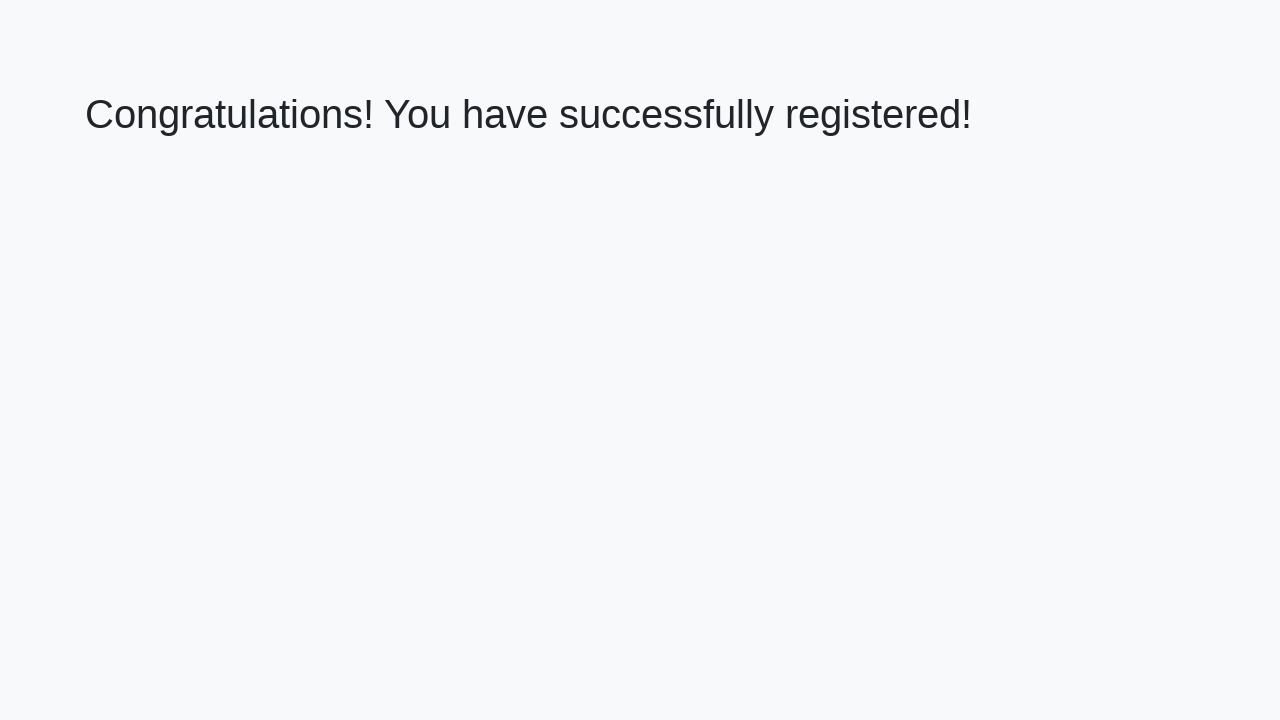

Verified successful registration message: 'Congratulations! You have successfully registered!'
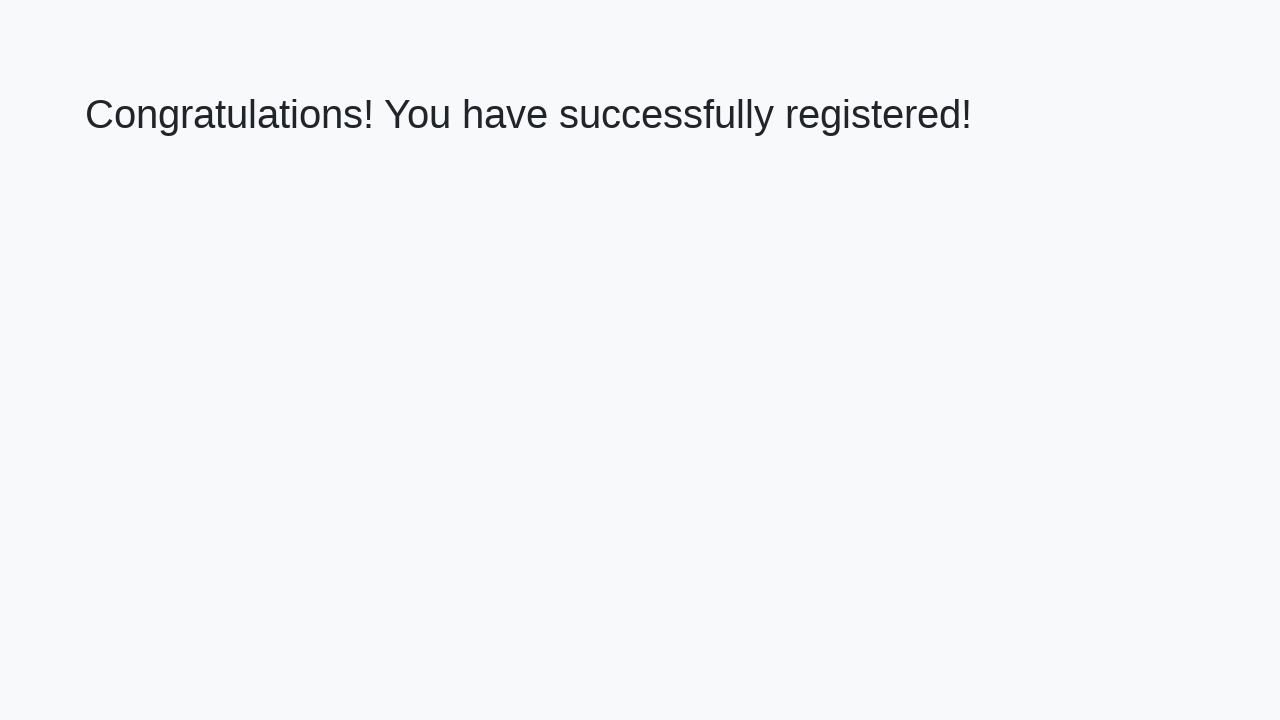

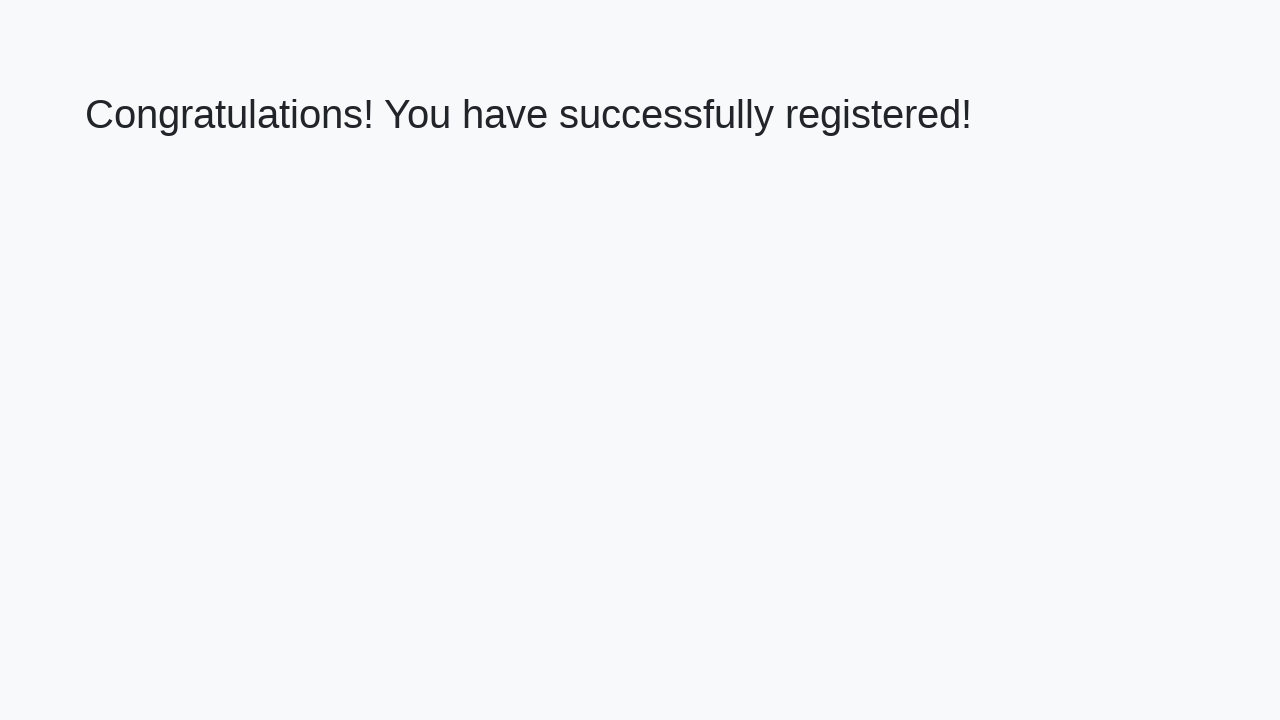